Tests a web form by filling text input, password field, selecting dropdown options, entering datalist value, and submitting the form to verify successful submission message.

Starting URL: https://www.selenium.dev/selenium/web/web-form.html

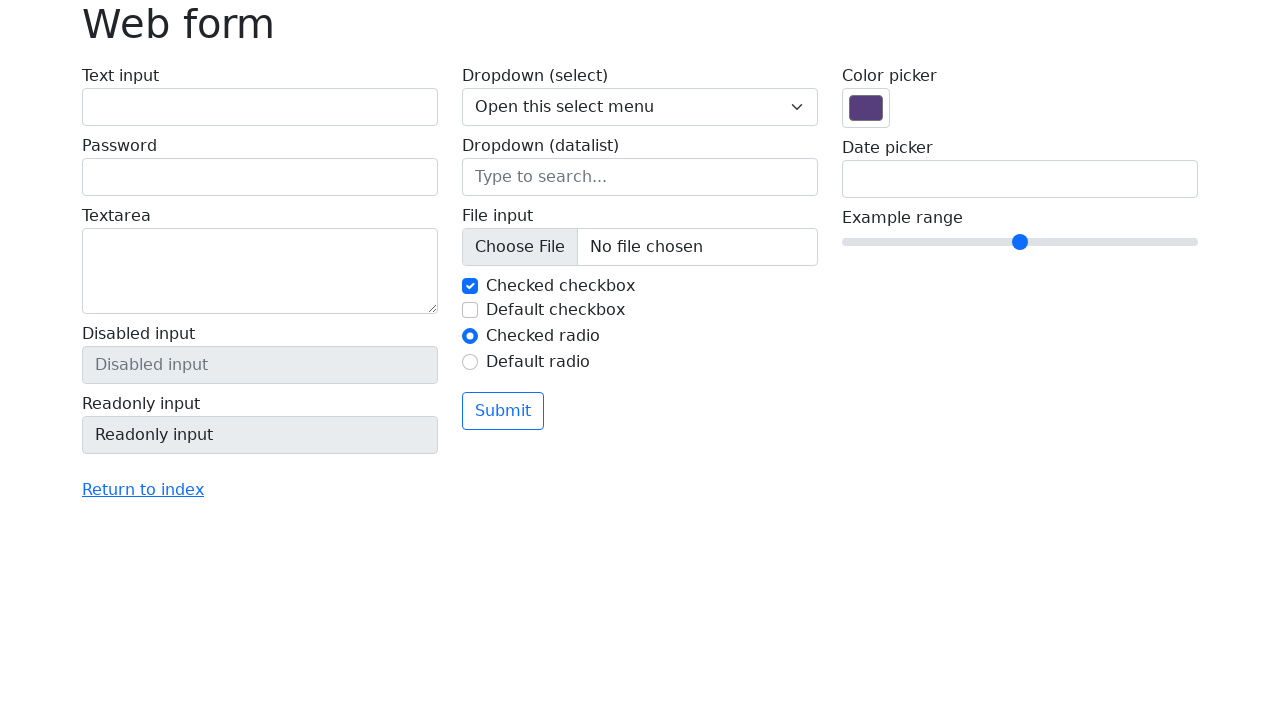

Filled text input field with 'Selenium' on input#my-text-id
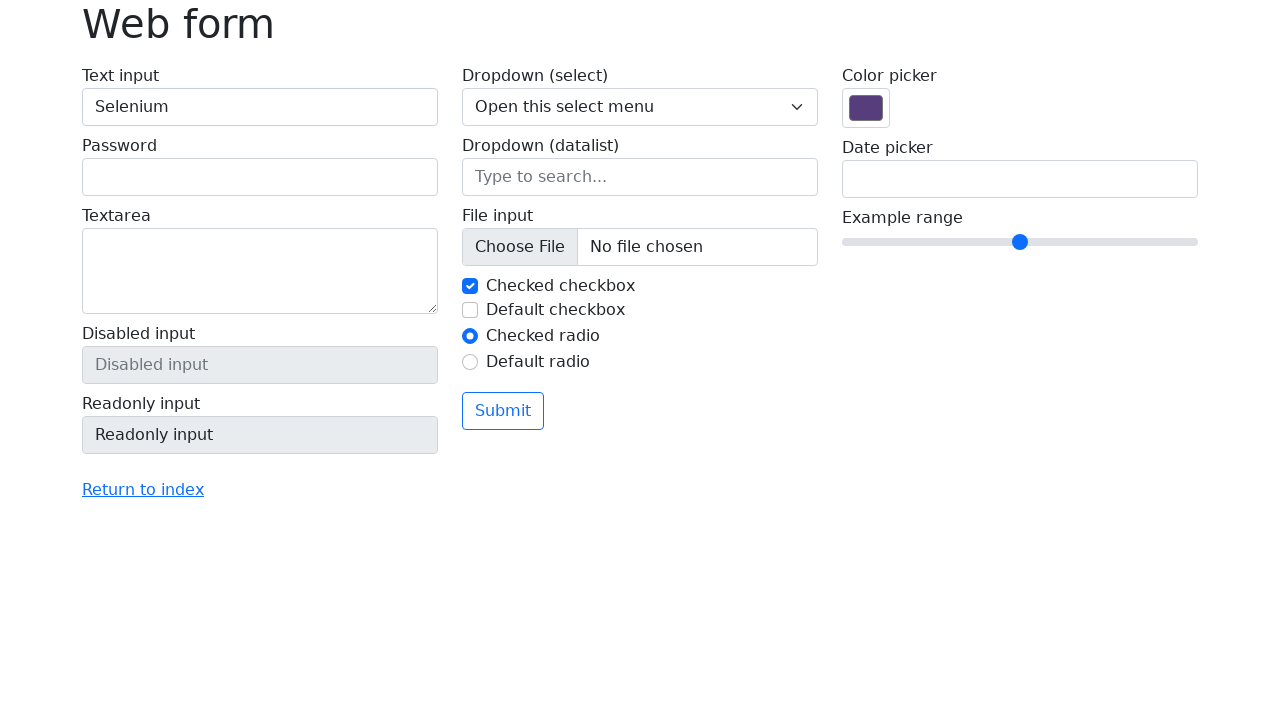

Filled password field with '12345' on input.form-control[type='password']
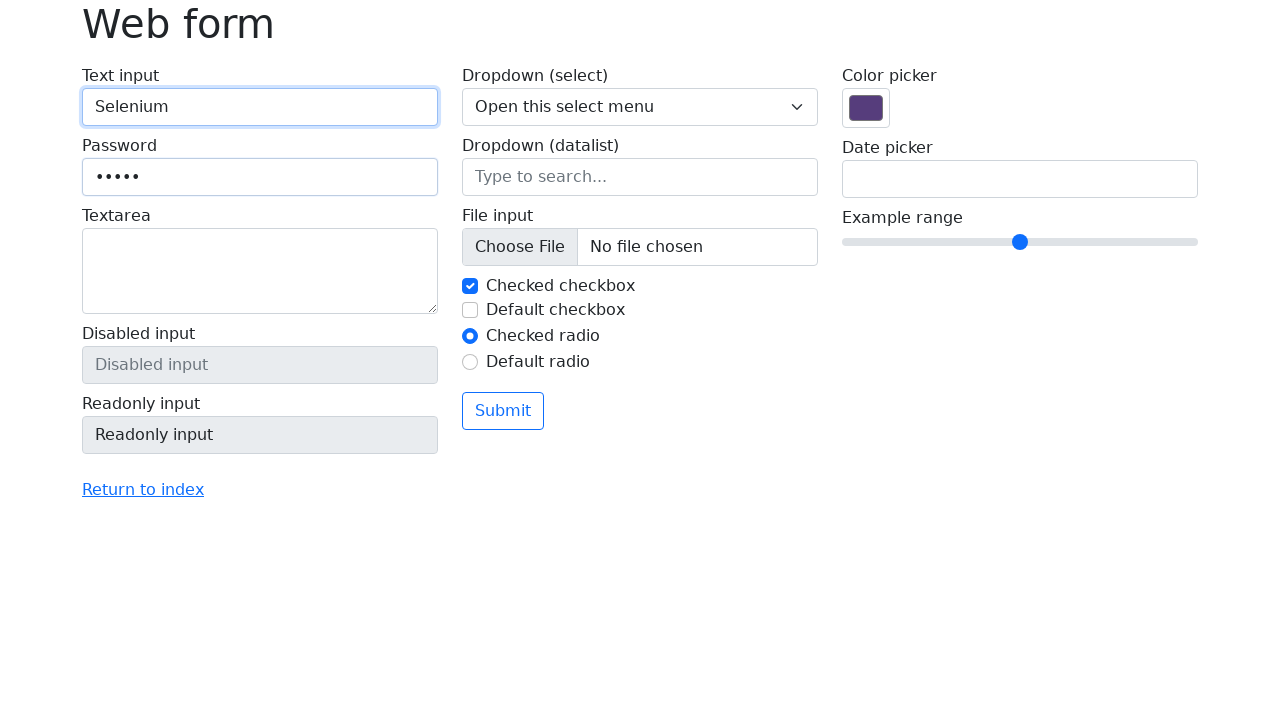

Selected dropdown option with value '3' on select
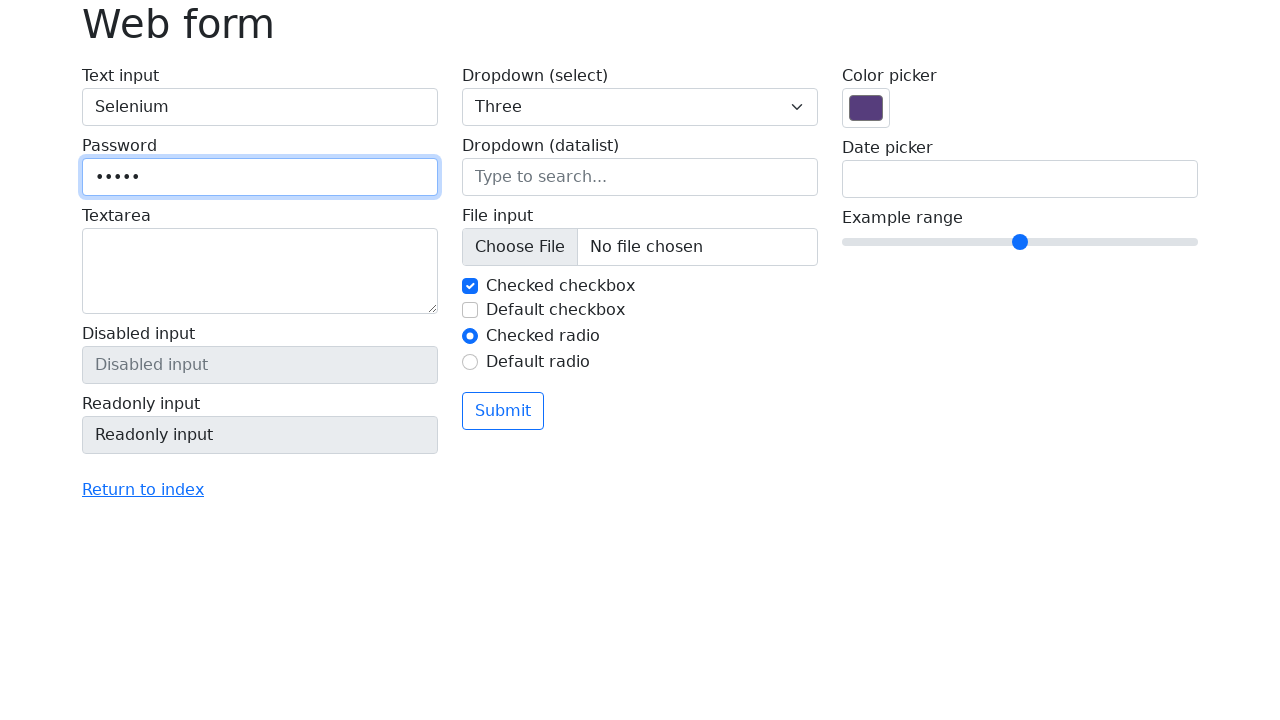

Filled datalist input with 'Seattle' on input[name='my-datalist']
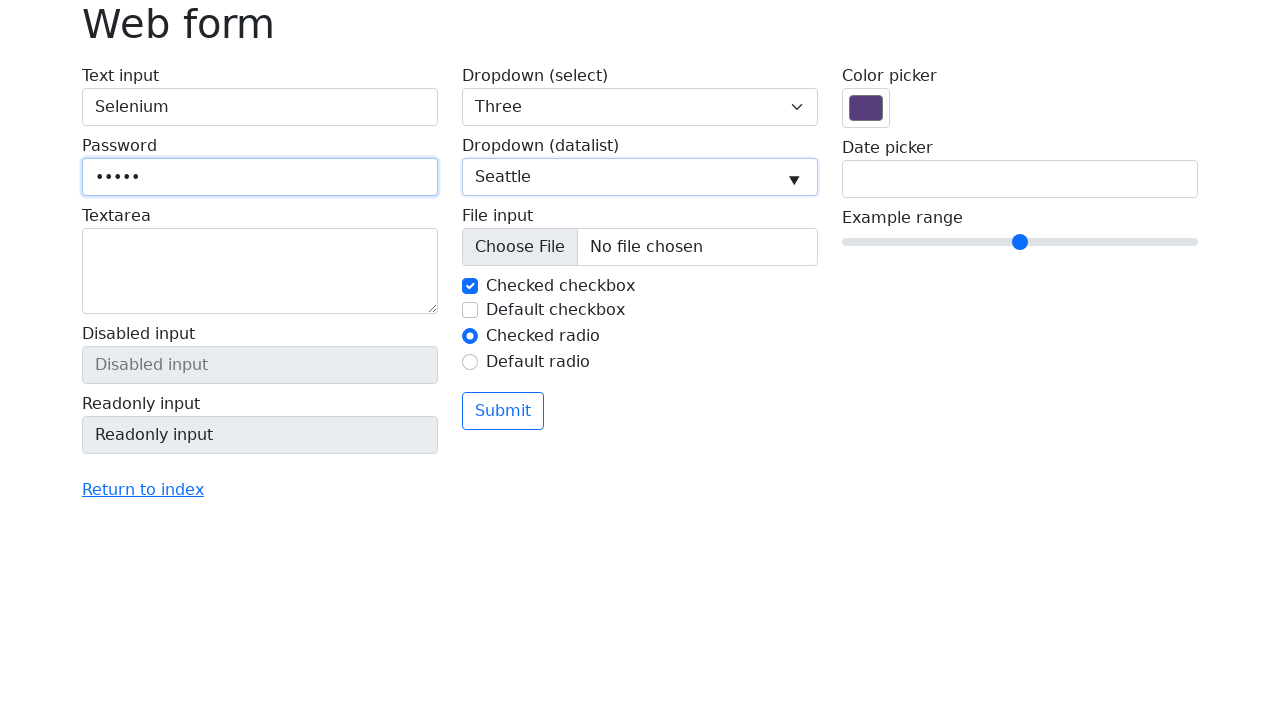

Clicked submit button to submit the form at (503, 411) on button[type='submit']
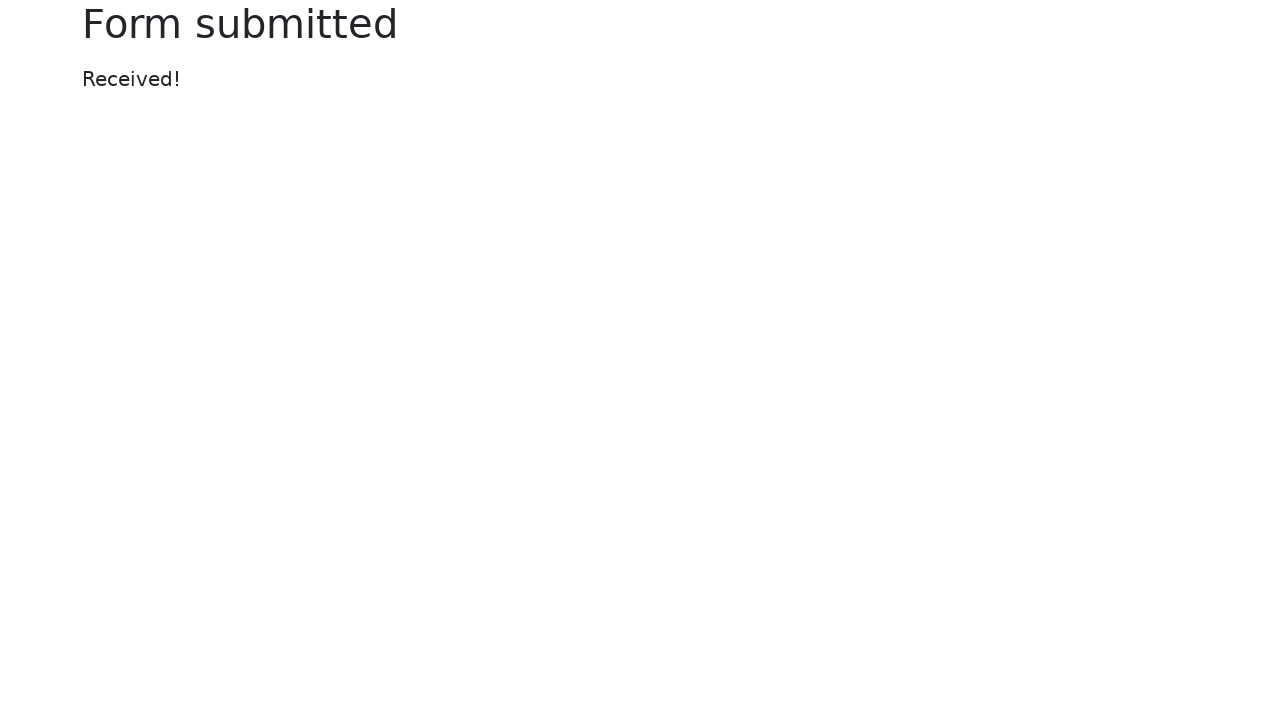

Form submission successful - success message appeared
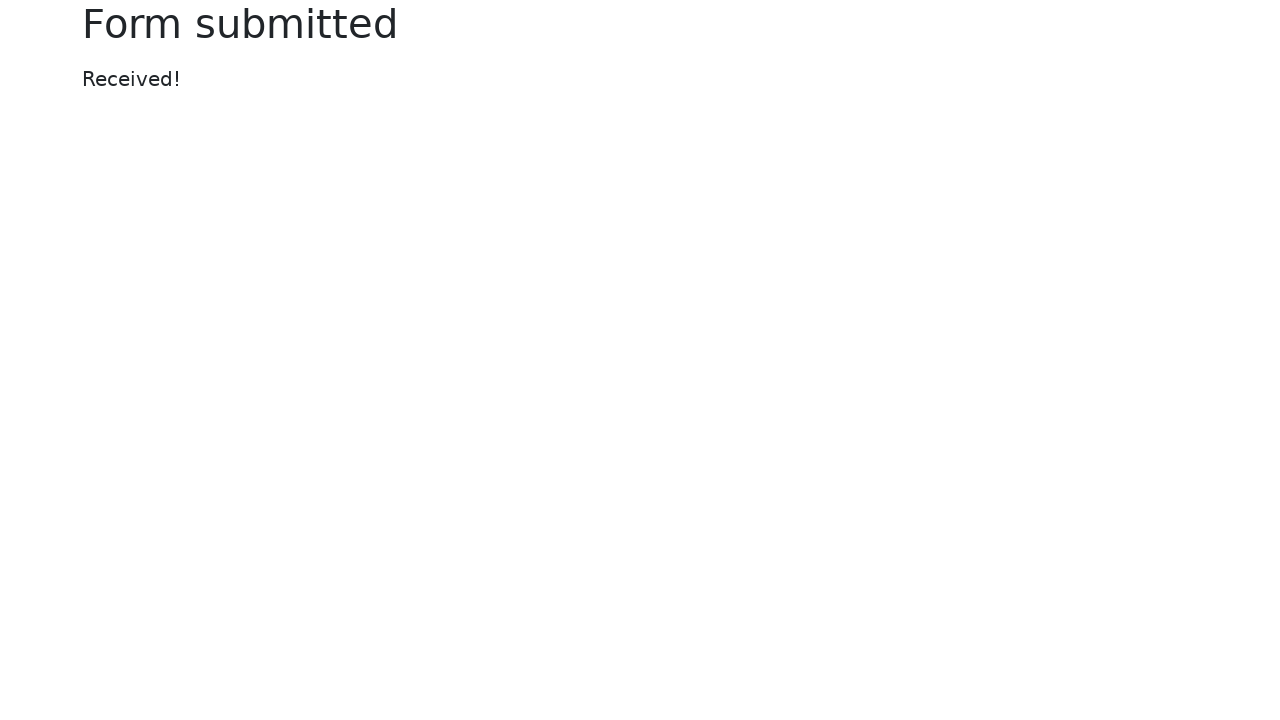

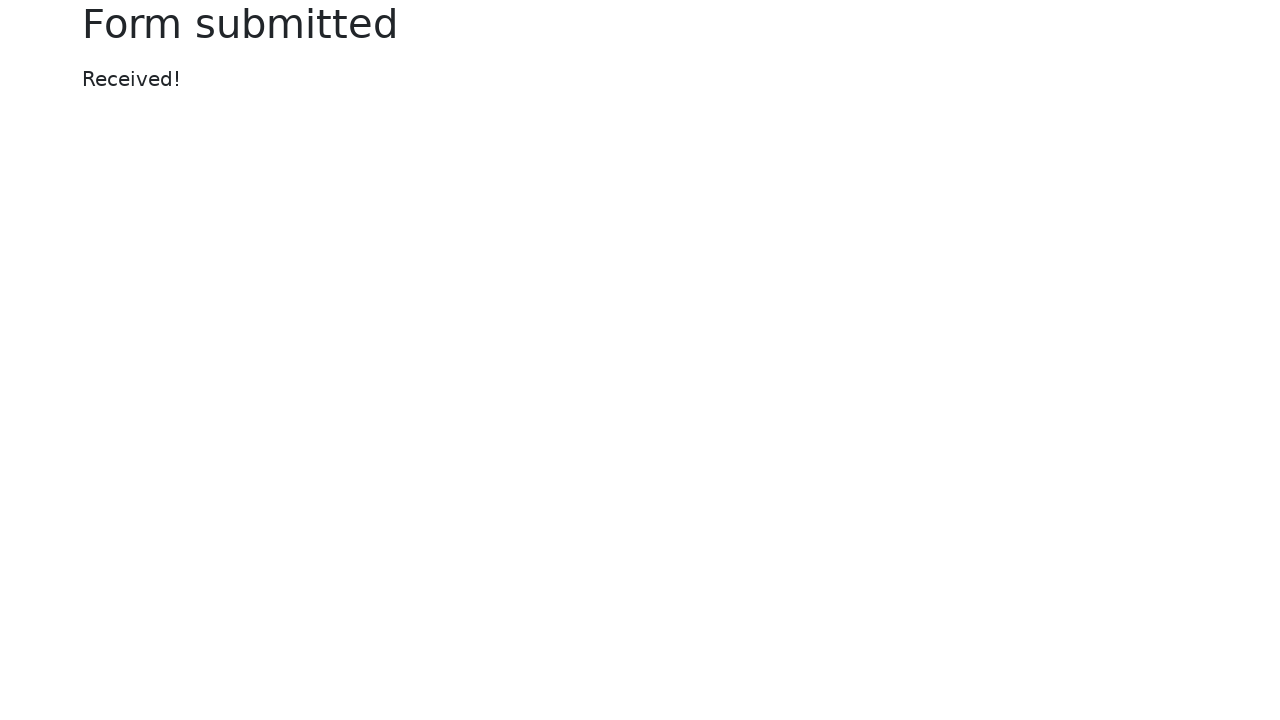